Navigates to a page with loading images and waits for all images to load, particularly the landscape image

Starting URL: https://bonigarcia.dev/selenium-webdriver-java/loading-images.html

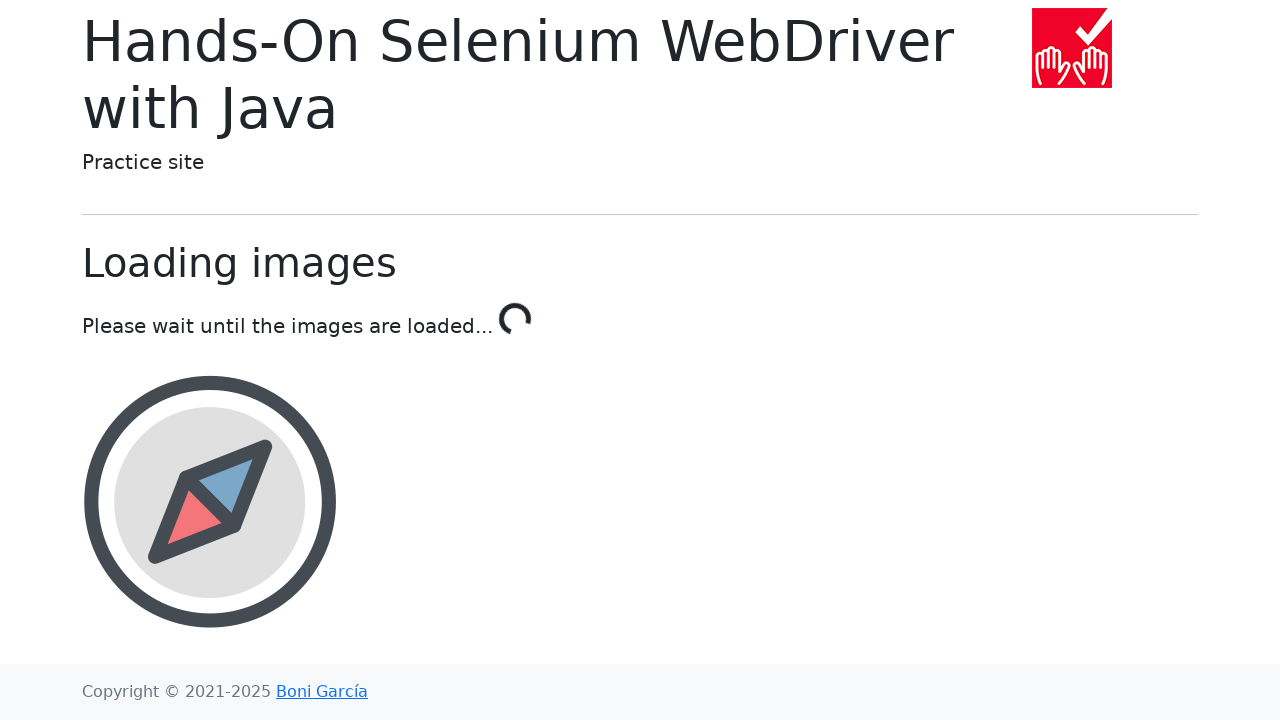

Navigated to loading images page
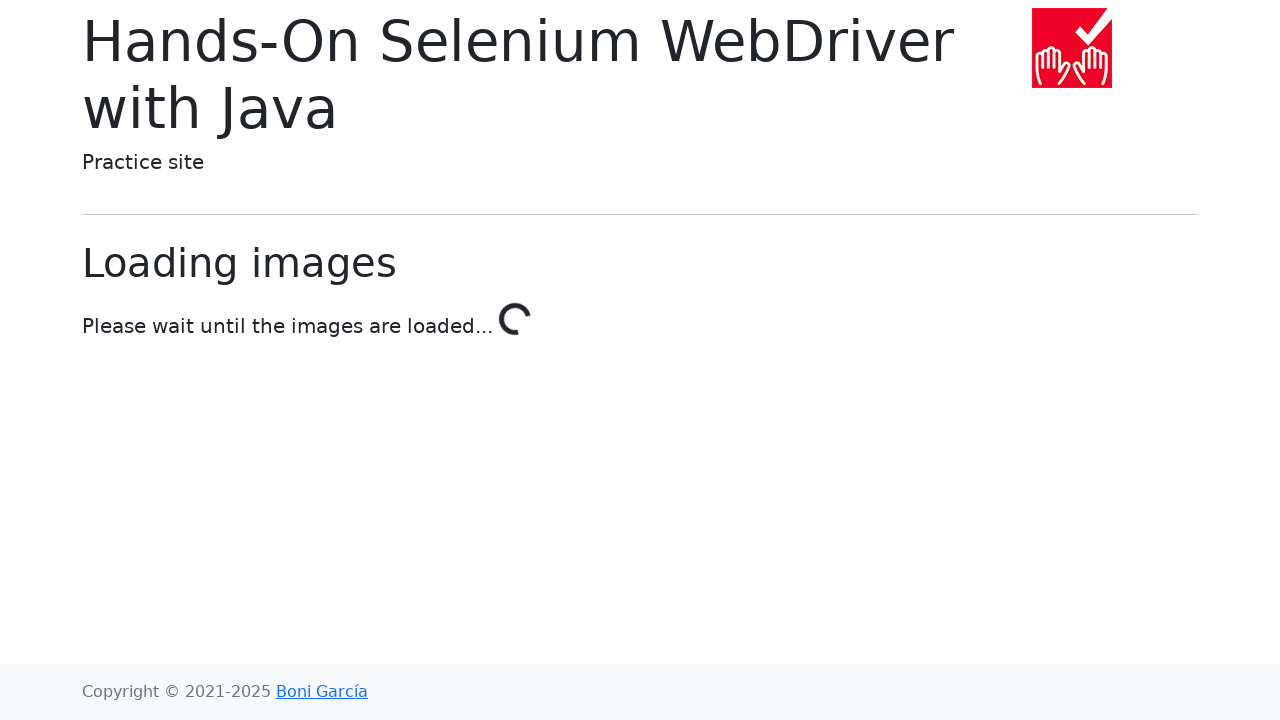

Landscape image loaded and selector found
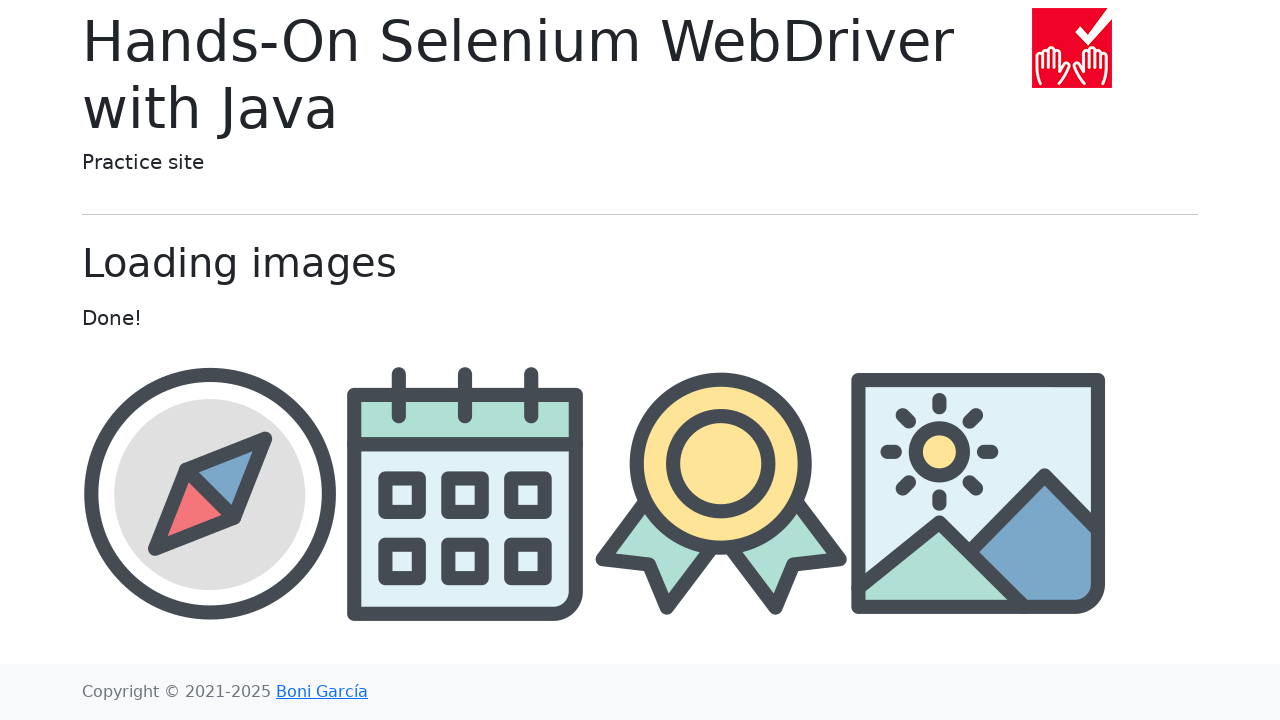

Found 5 images on the page
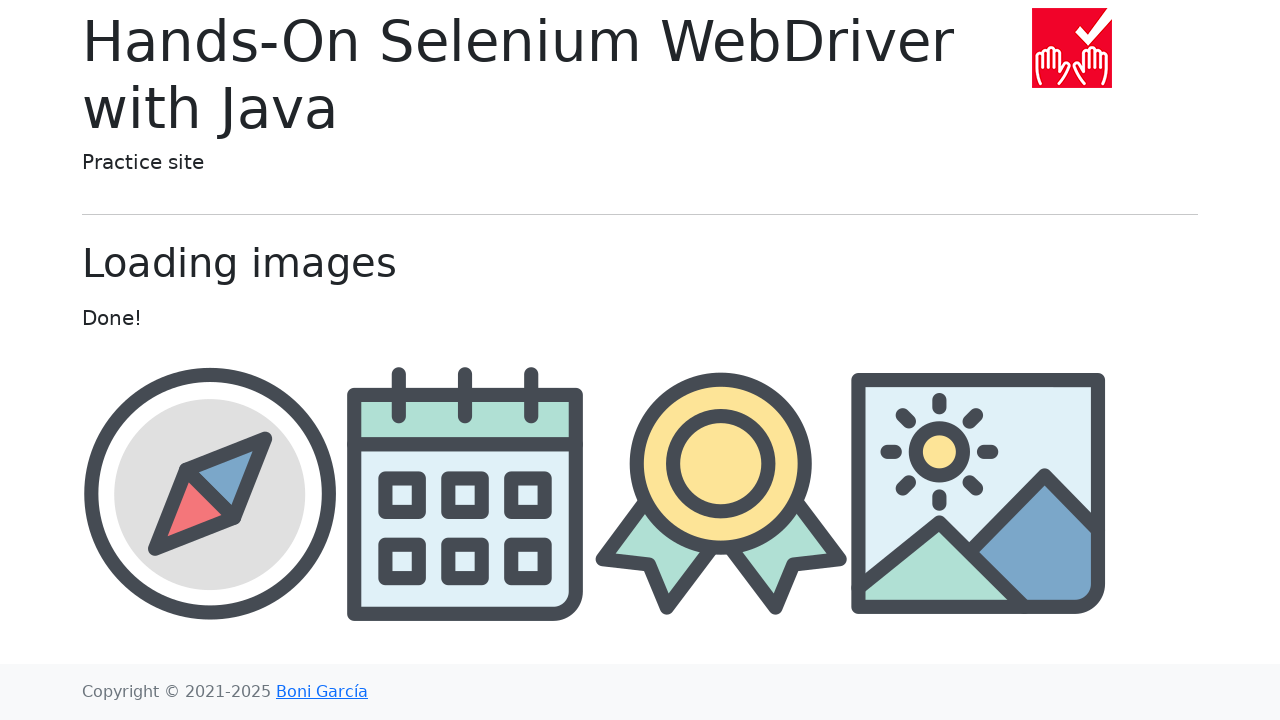

Retrieved source of third image: img/calendar.png
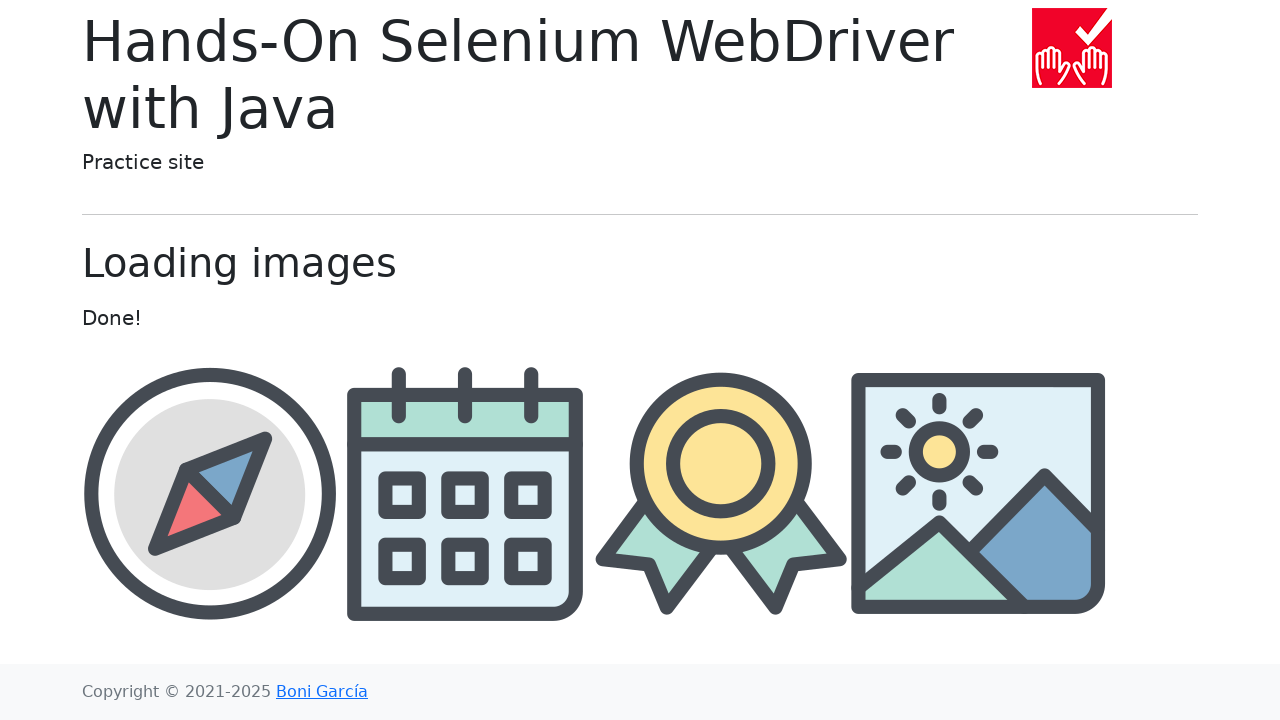

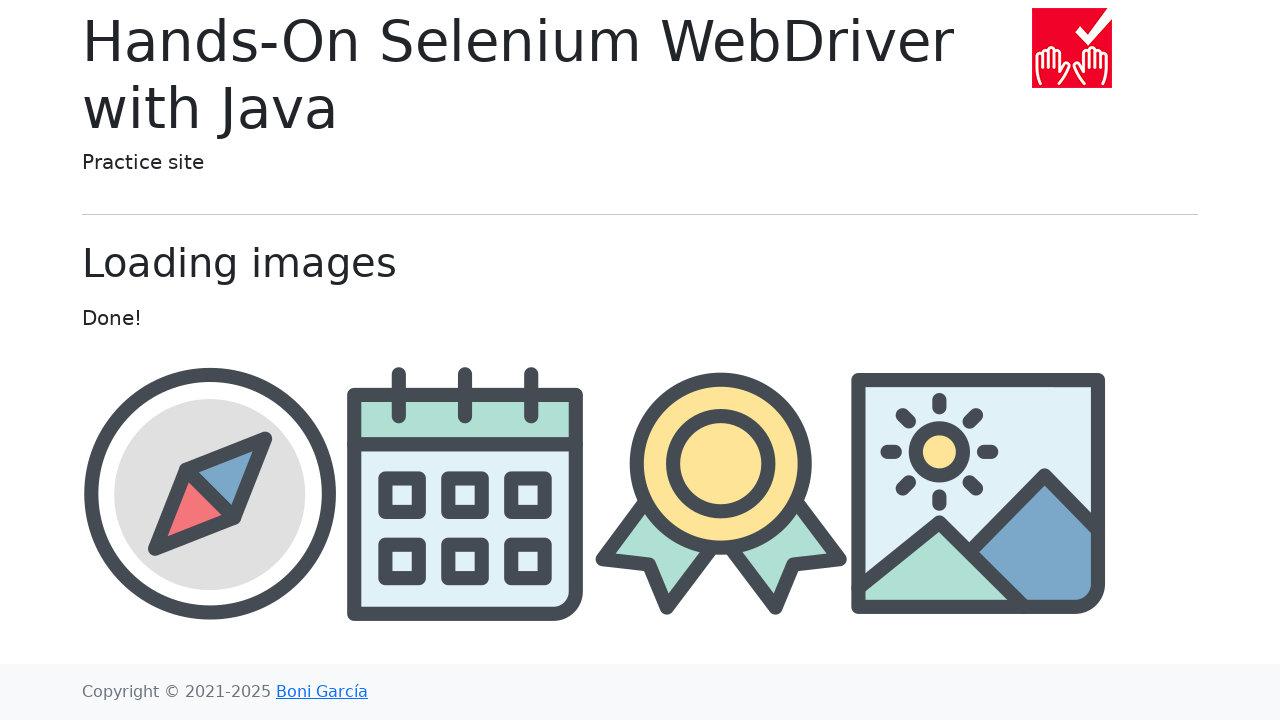